Tests handling page load delays by navigating via a link and clicking a button that appears after delay.

Starting URL: http://uitestingplayground.com/

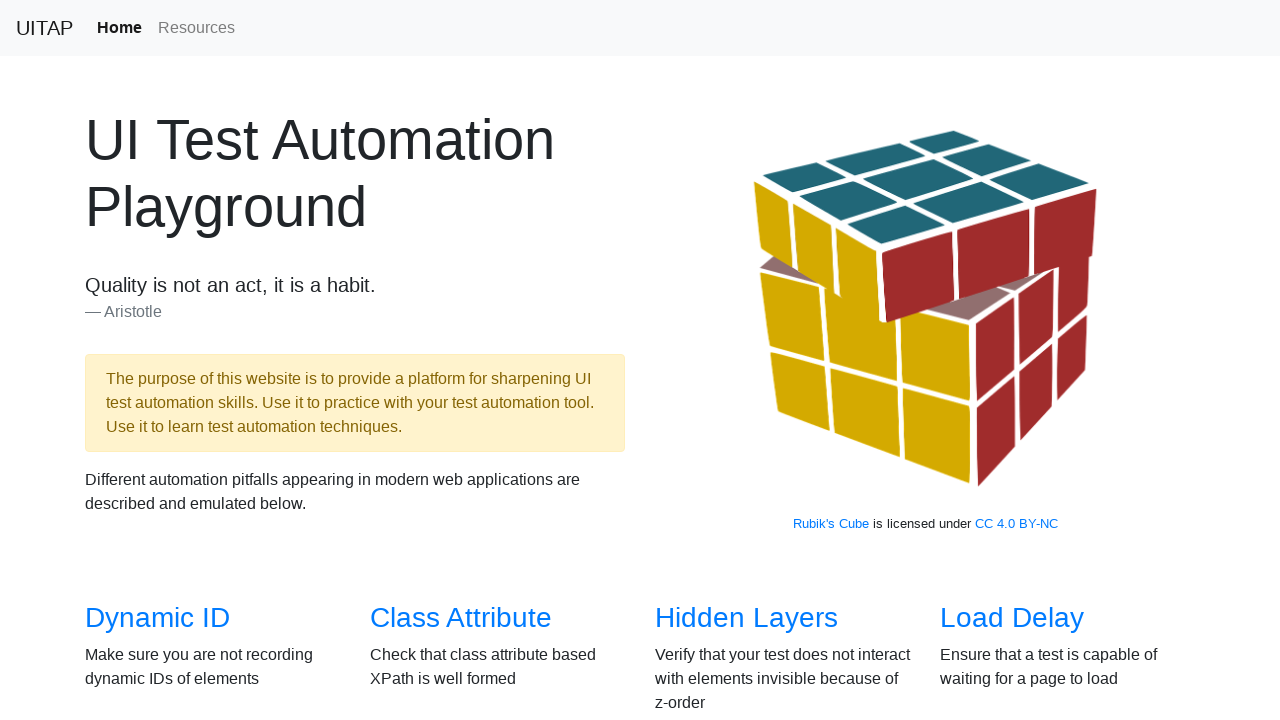

Clicked the Load Delay link at (1012, 618) on internal:role=link[name="Load Delay"i]
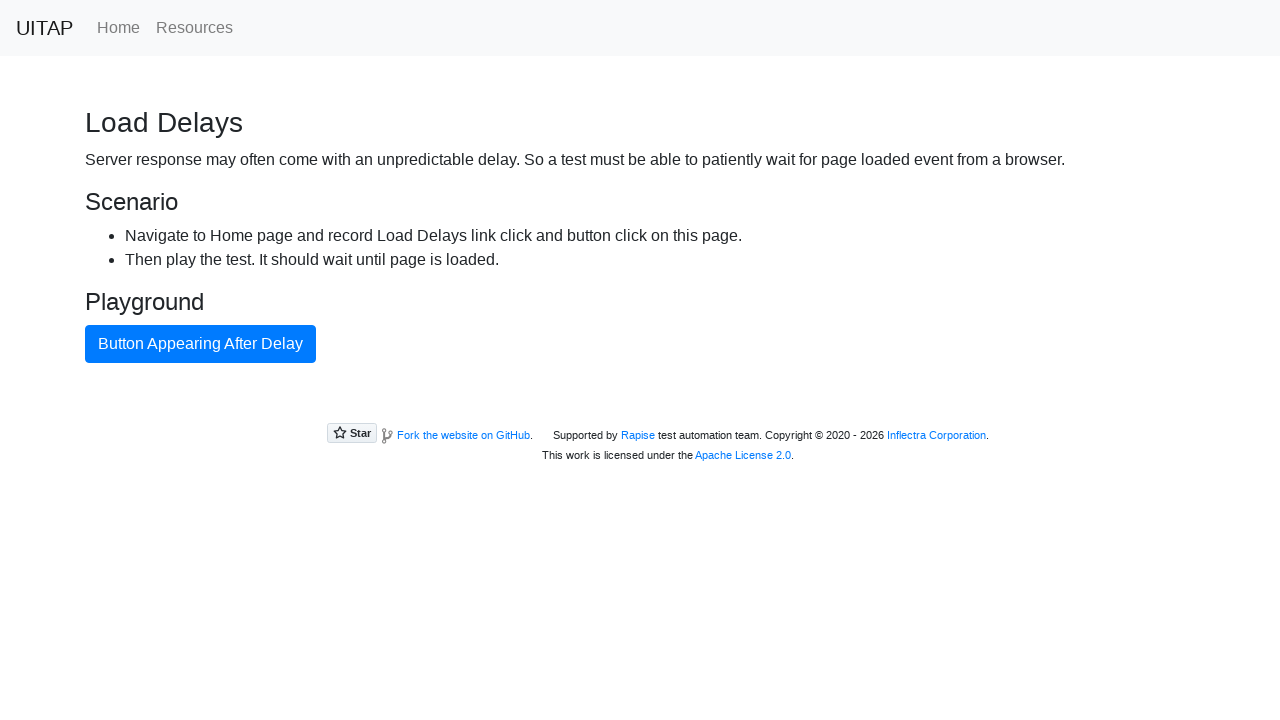

Clicked the button that appeared after delay at (200, 344) on internal:role=button[name="Button Appearing After Delay"i]
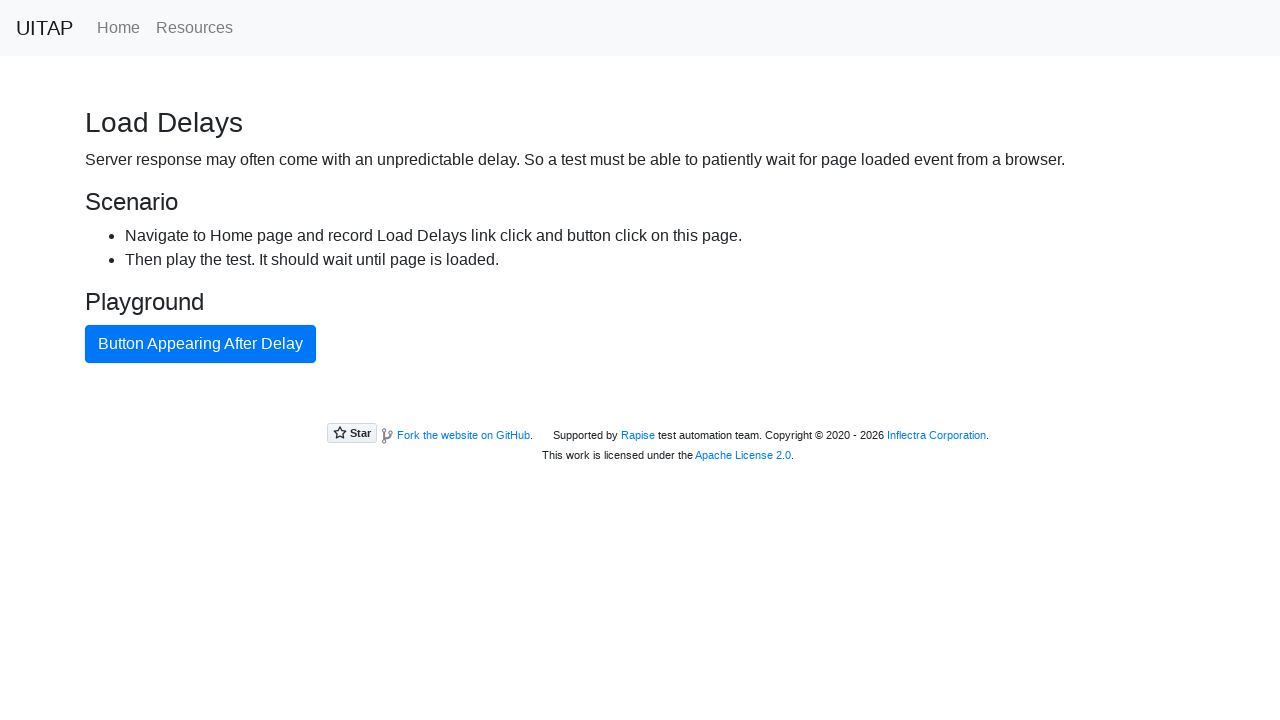

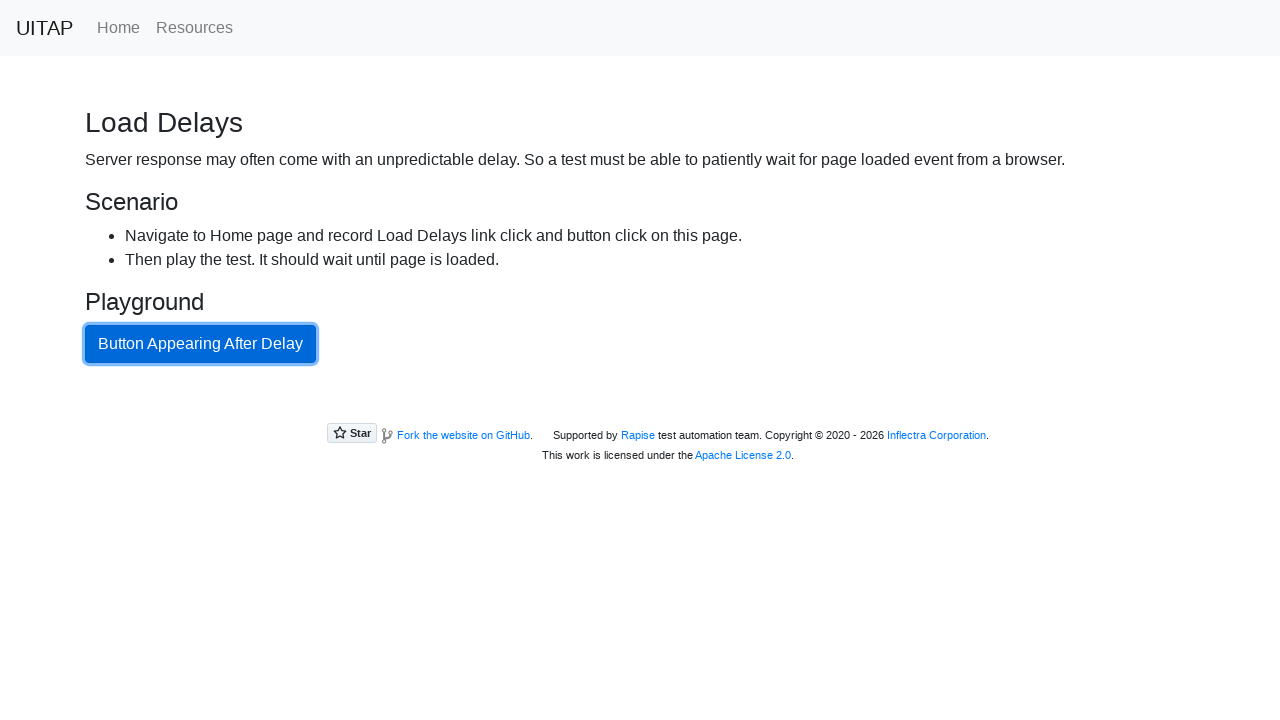